Tests dropdown functionality by verifying the number of options and checking if dropdown options are sorted alphabetically

Starting URL: https://www.html-code-generator.com/html/drop-down/country-names

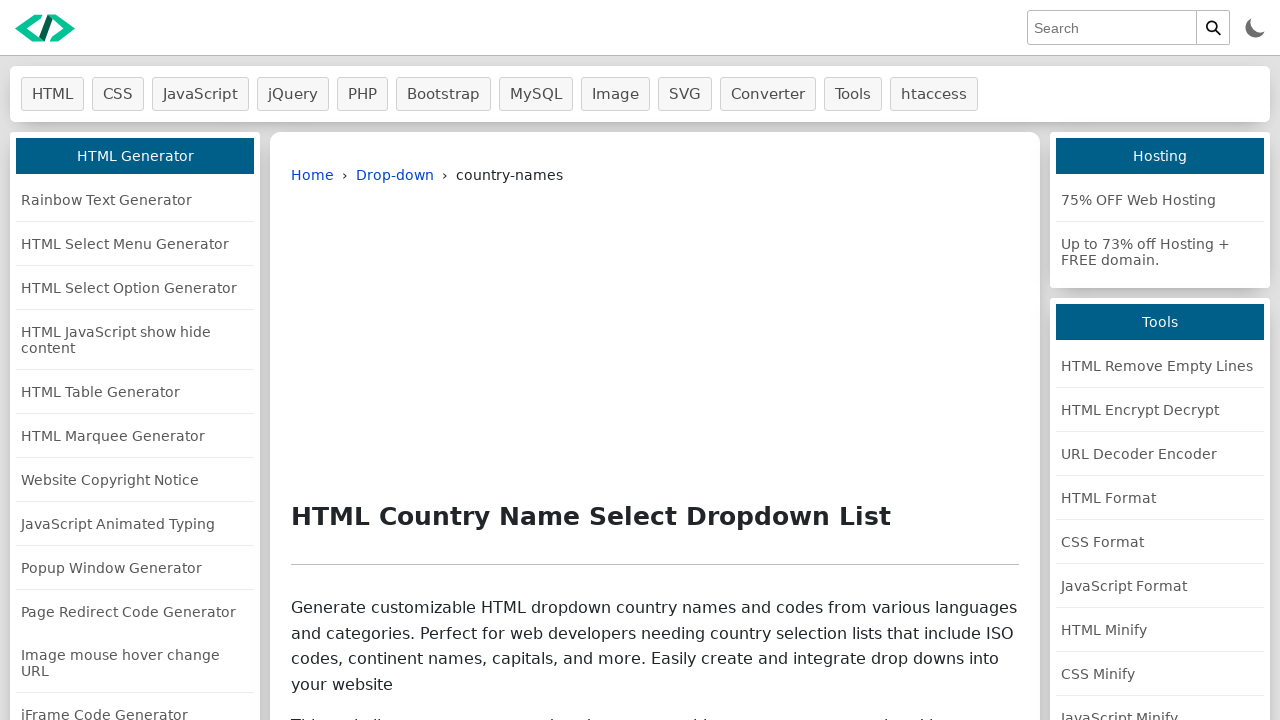

Navigated to dropdown test page
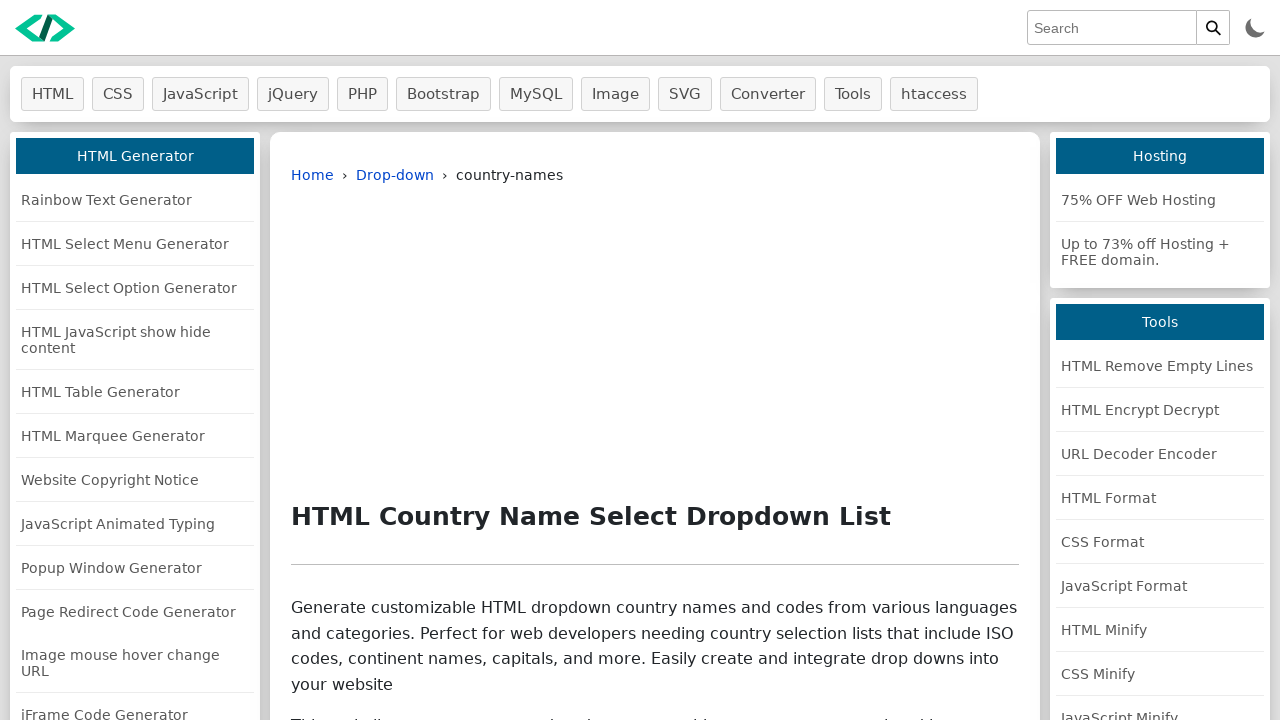

Located dropdown element with id 'condi'
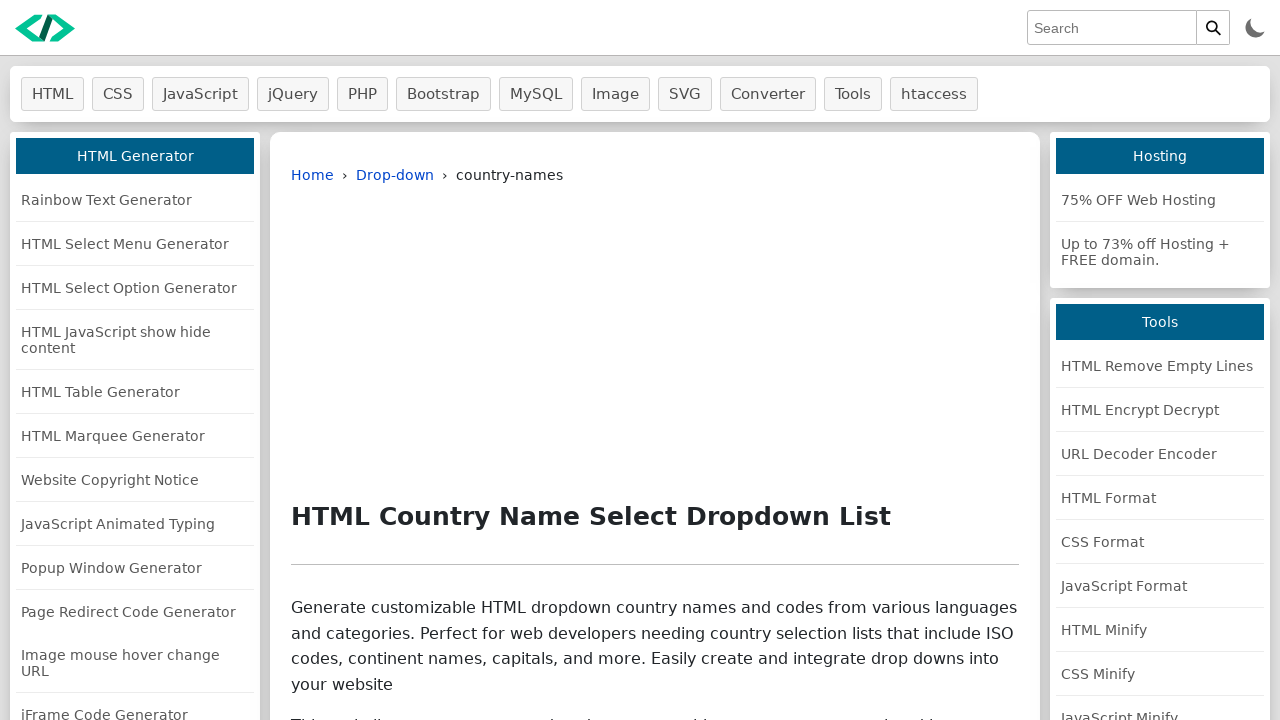

Retrieved all option elements from dropdown
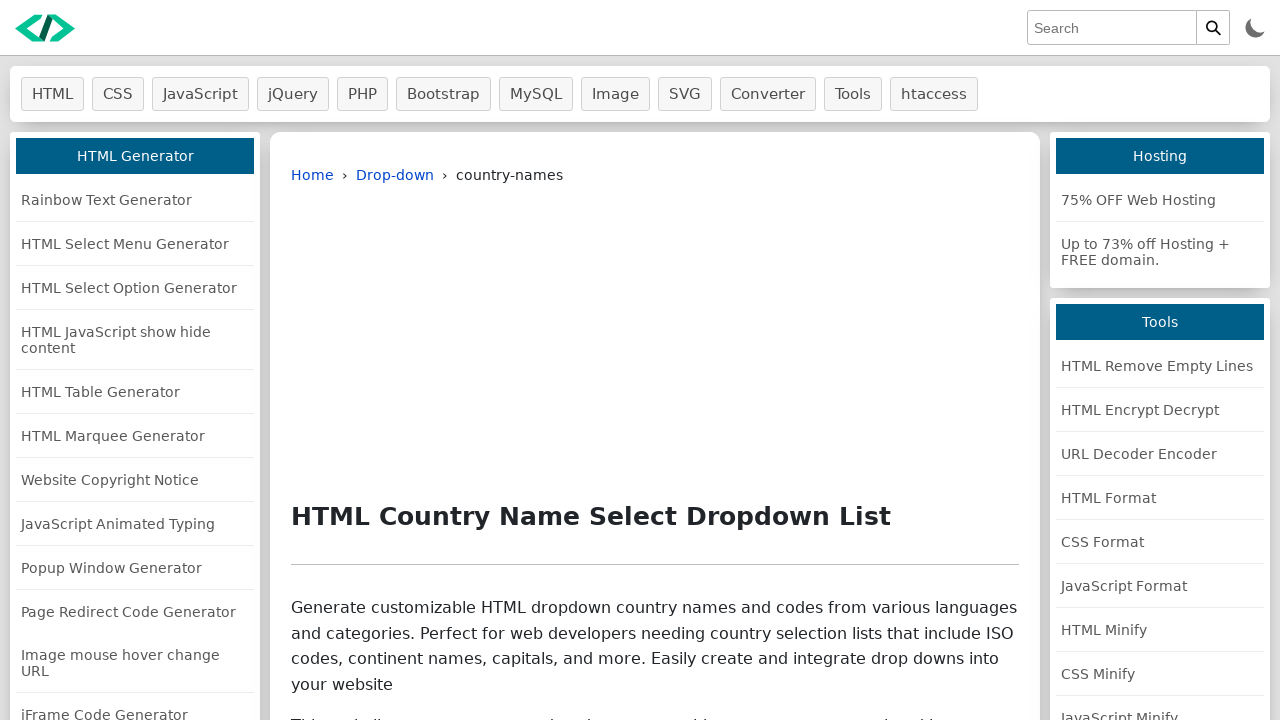

Extracted text from all 0 dropdown options
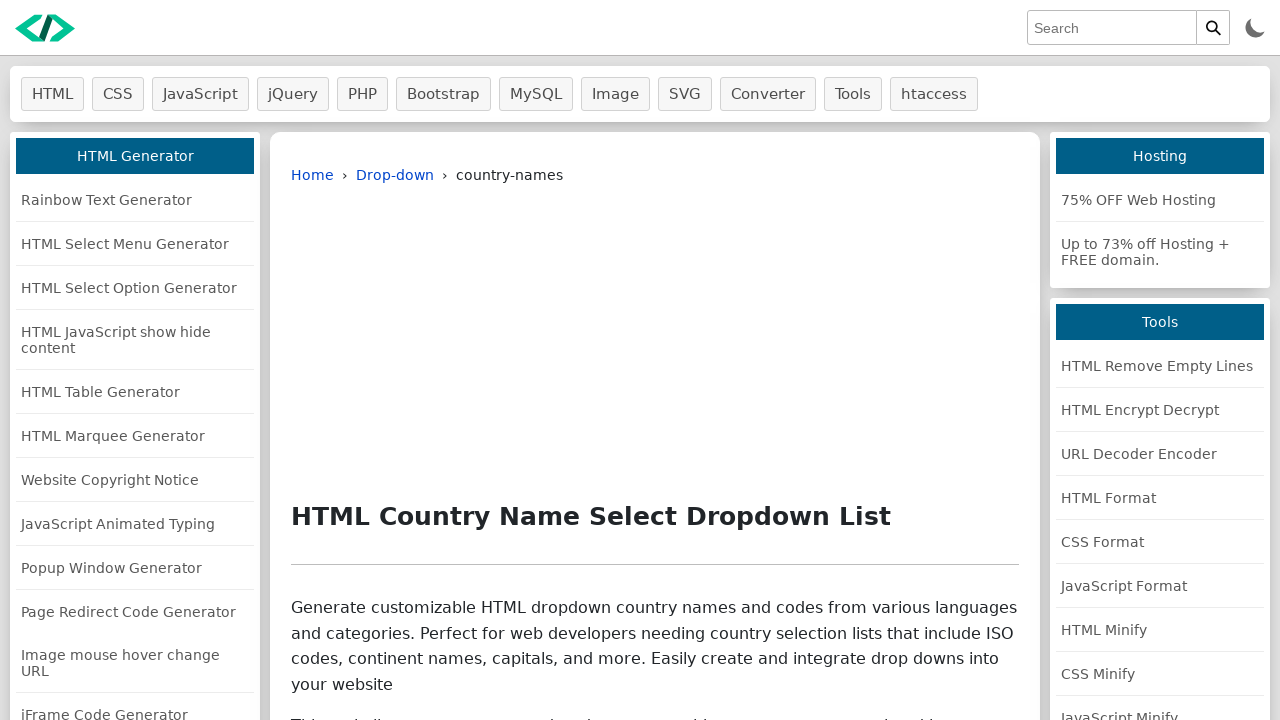

Printed original dropdown option list
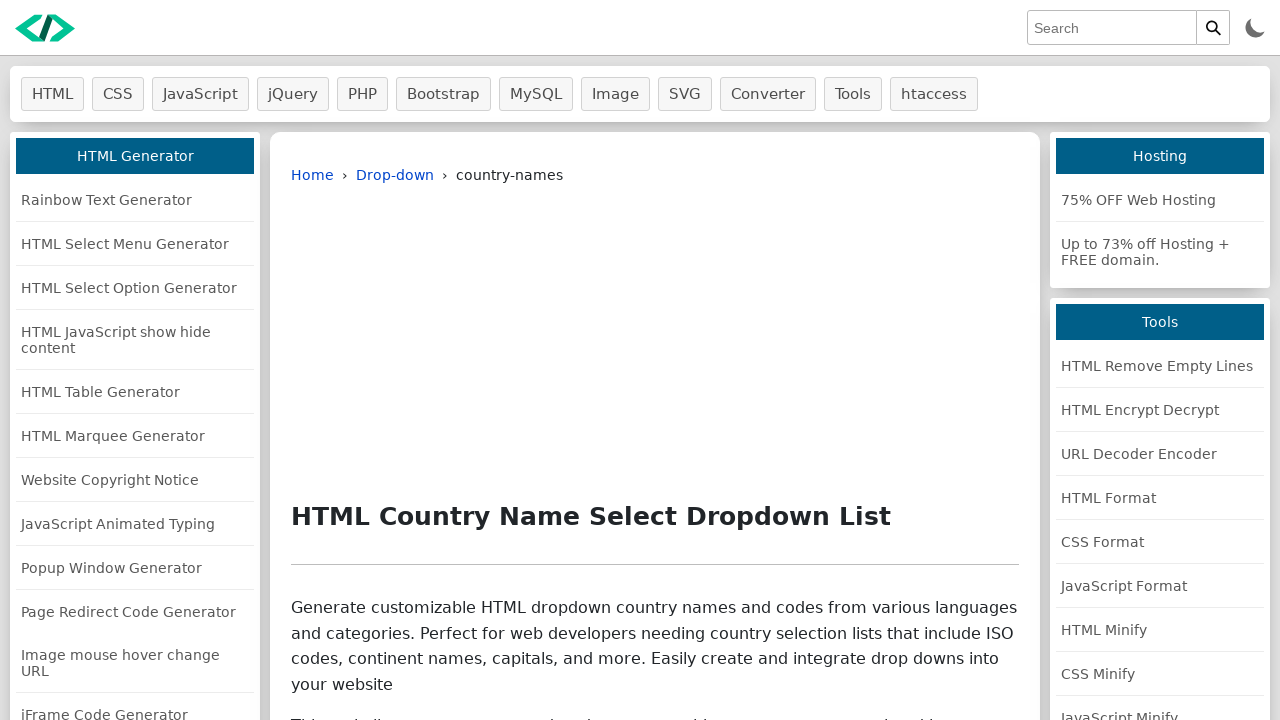

Created sorted copy of dropdown options
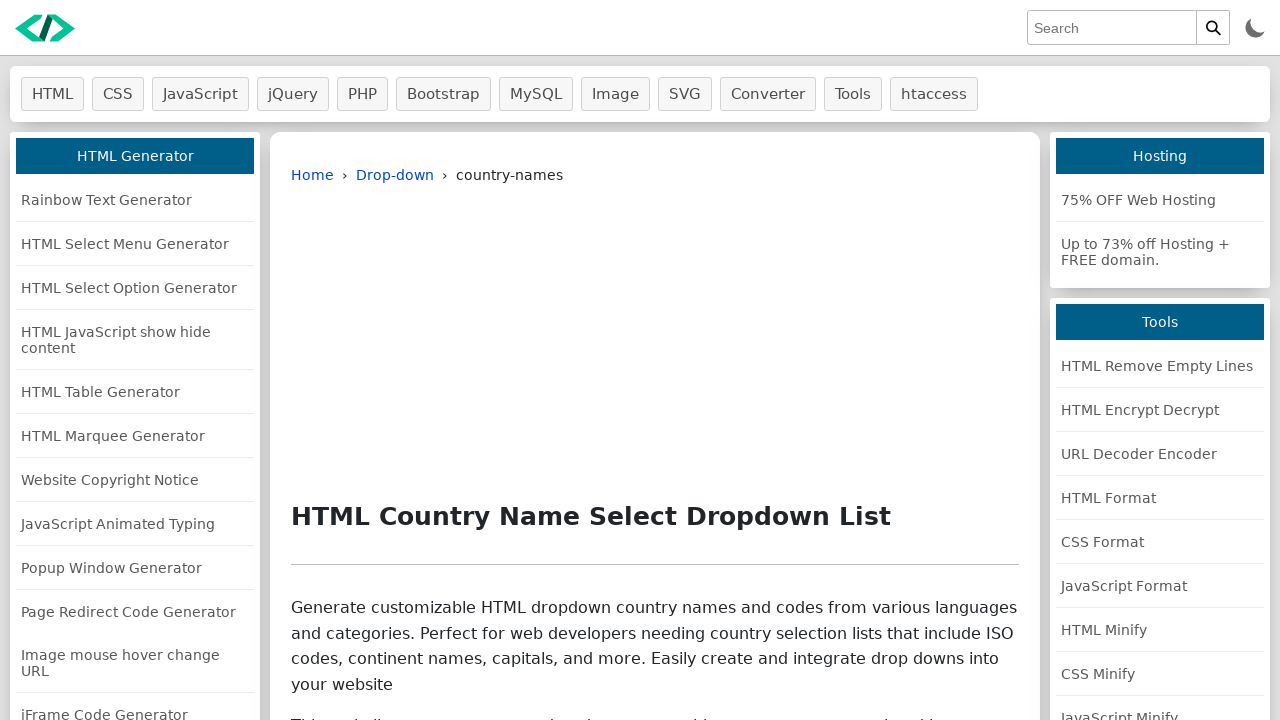

Verified dropdown sorting - is_sorted: True
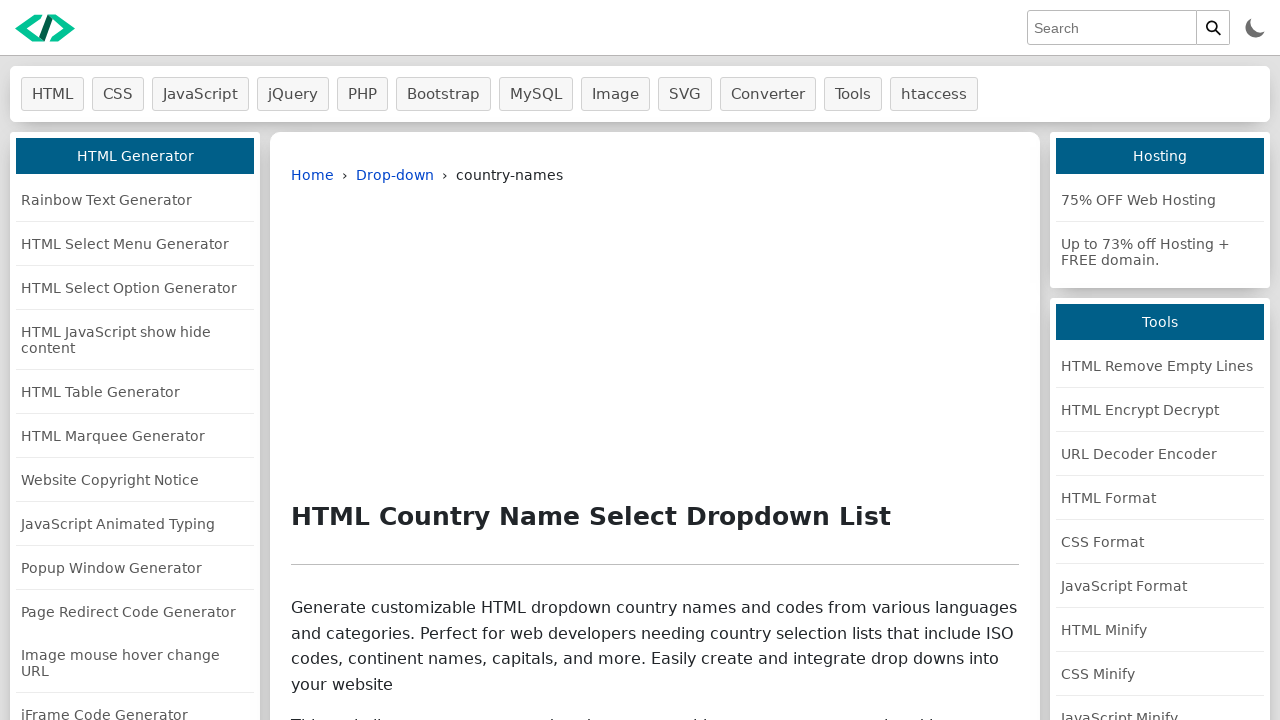

Confirmed dropdown contains 0 options
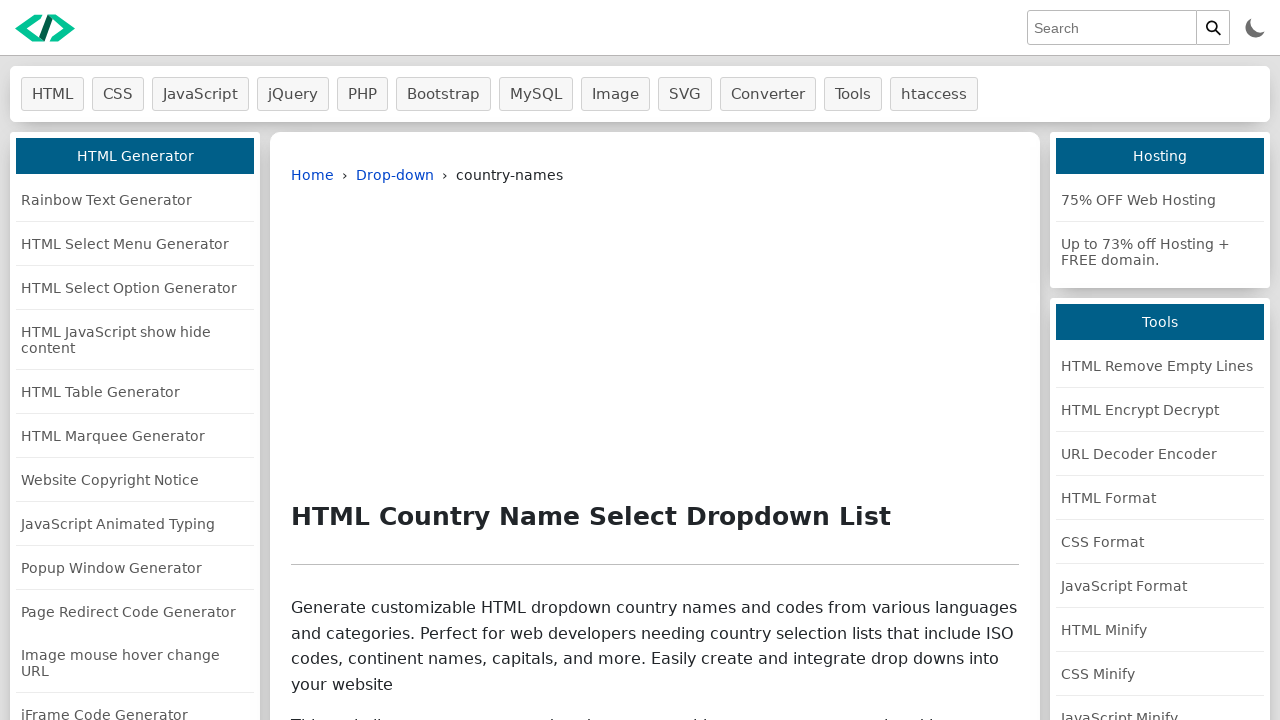

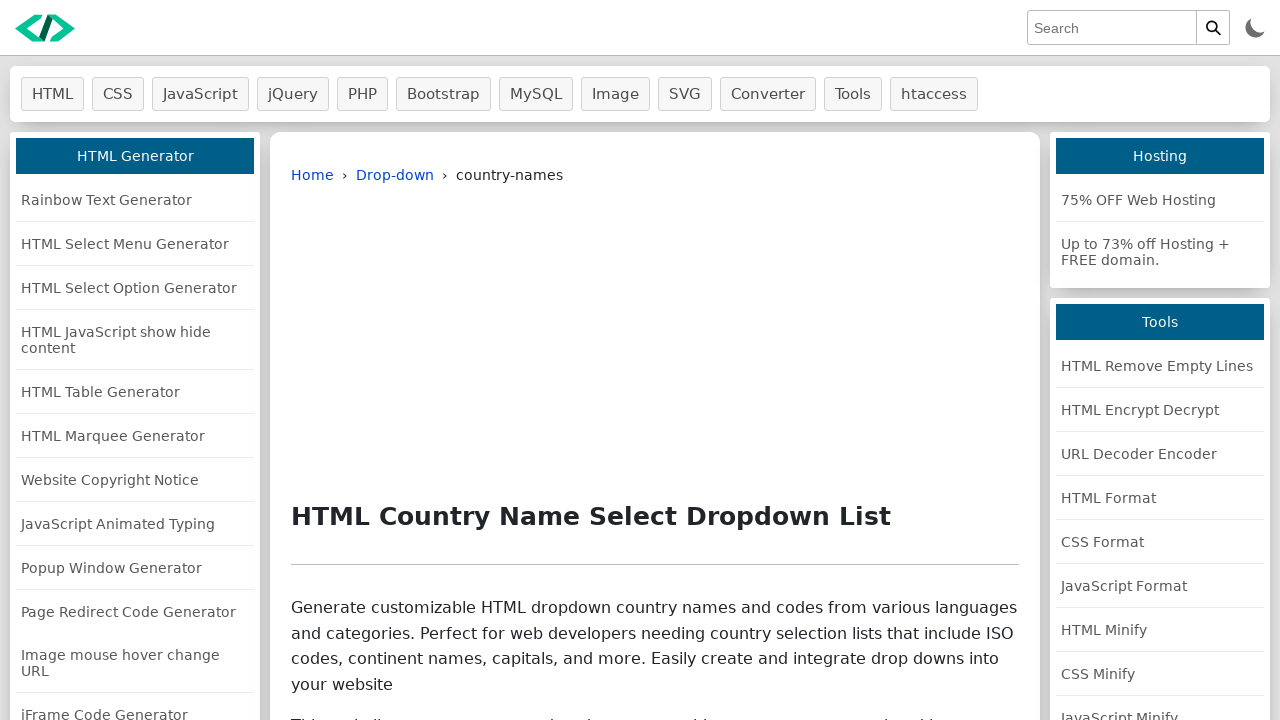